Tests modal dialog functionality by clicking a button to open a modal and then closing it by clicking the close button

Starting URL: https://formy-project.herokuapp.com/modal

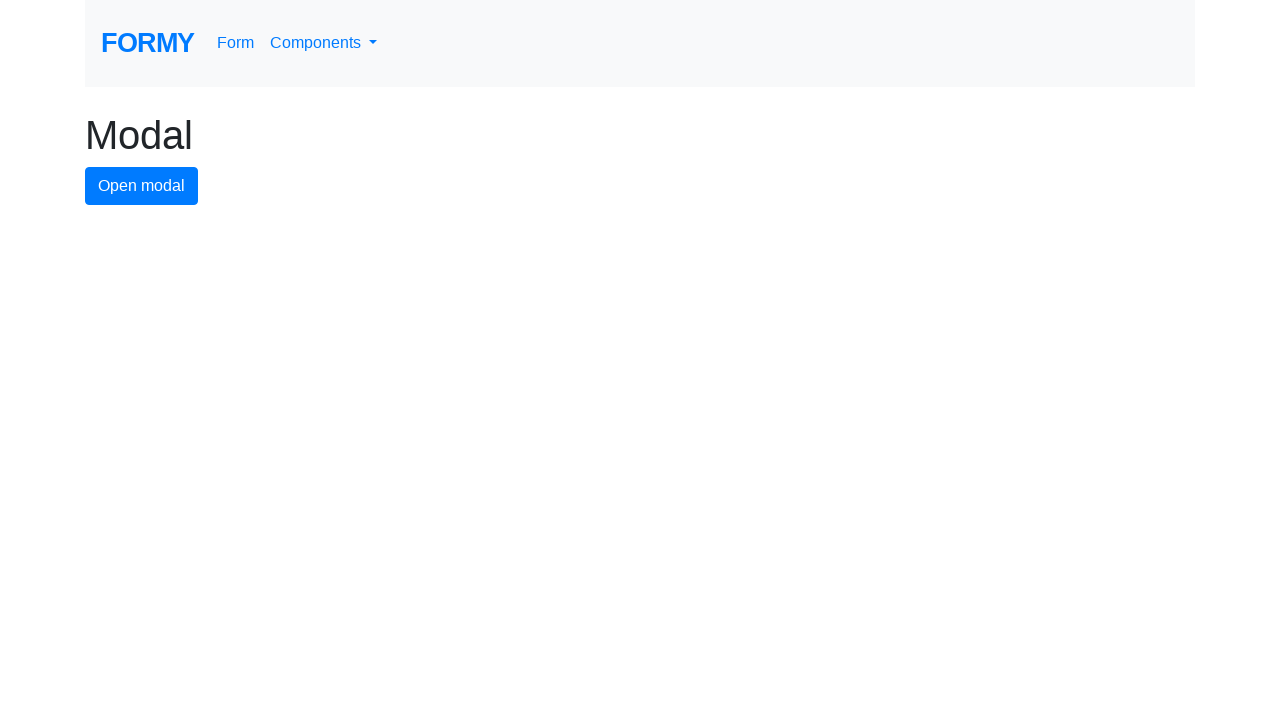

Clicked modal button to open the modal dialog at (142, 186) on #modal-button
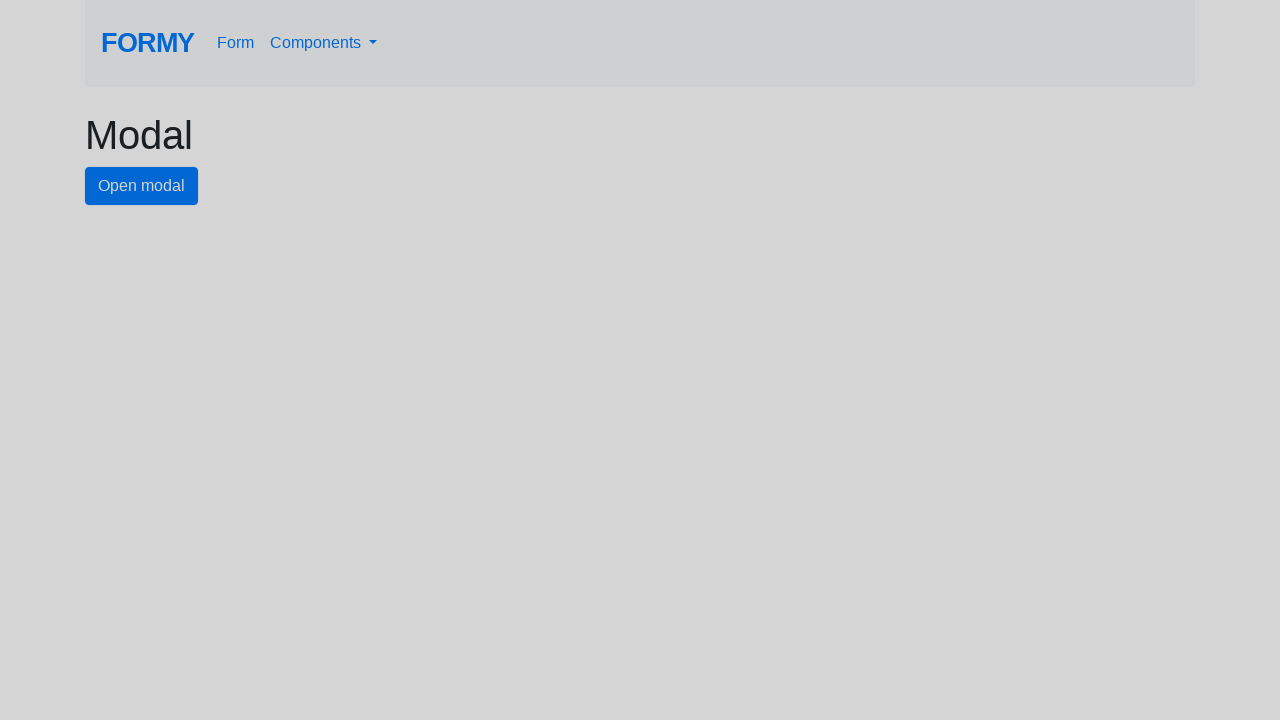

Modal dialog opened and close button is visible
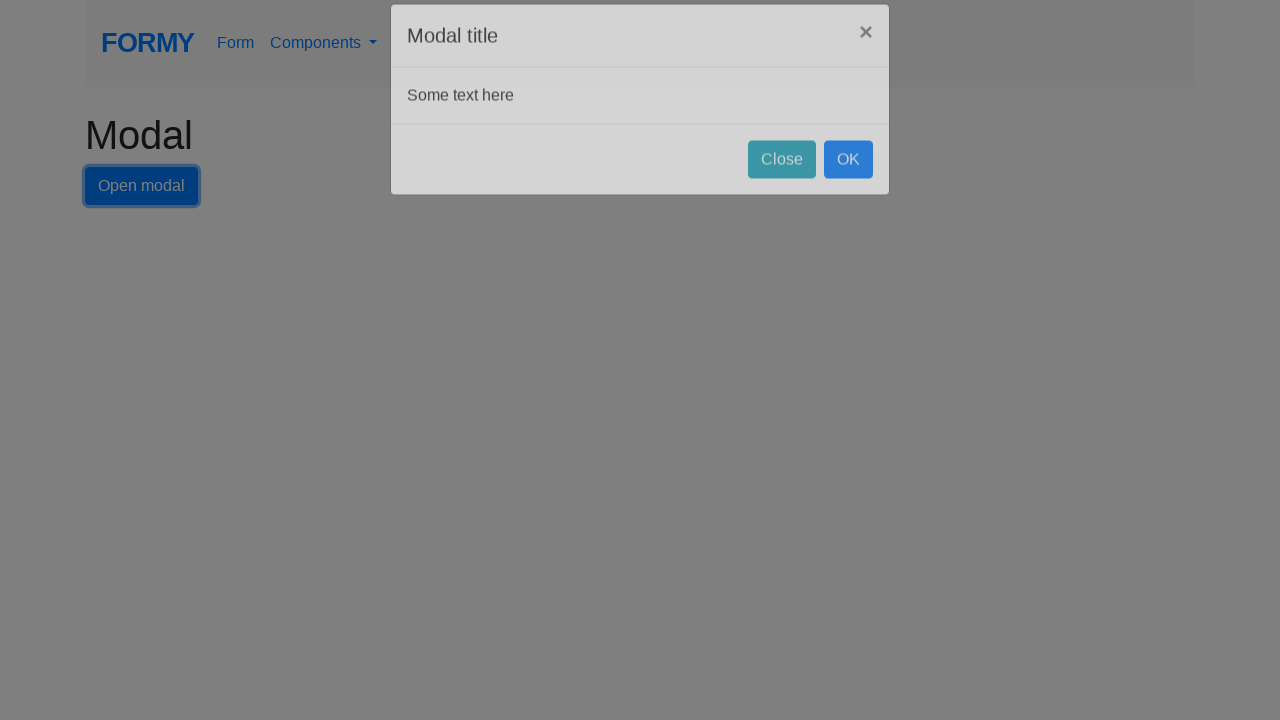

Clicked close button to close the modal dialog at (782, 184) on #close-button
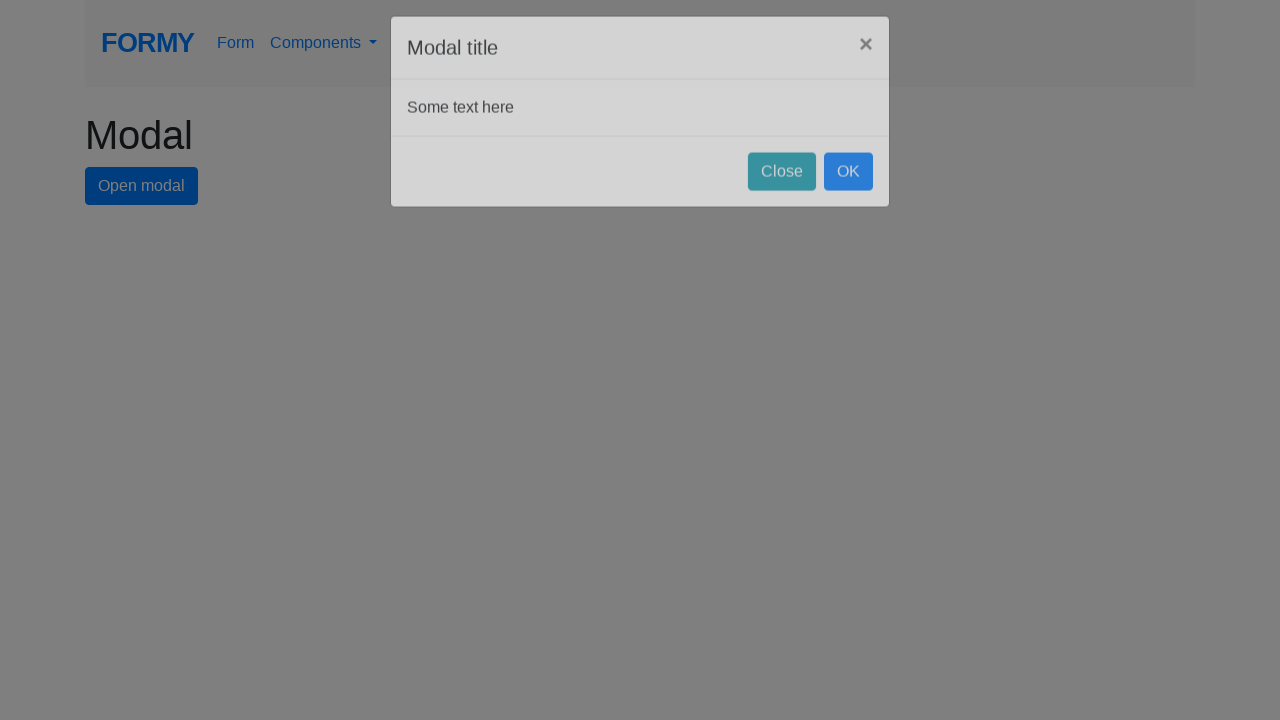

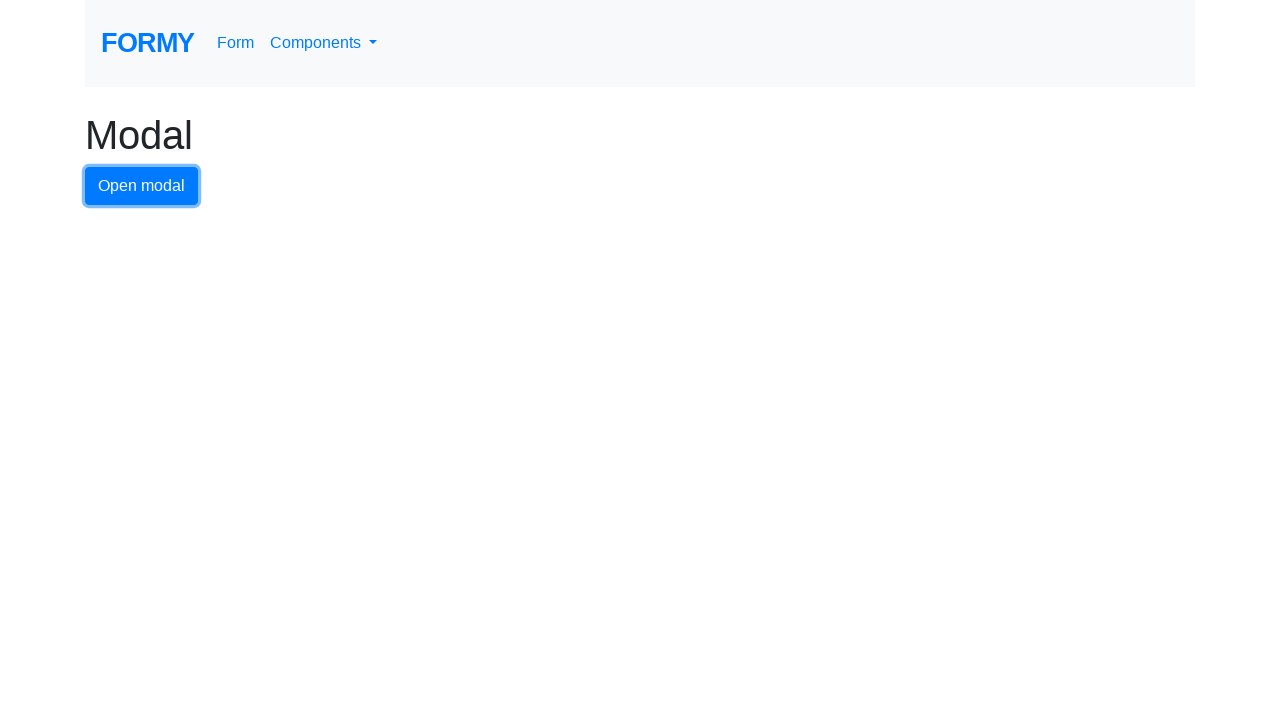